Navigates to a Polish e-commerce site and clicks on promotional elements to test navigation functionality

Starting URL: https://mavelo.pl/

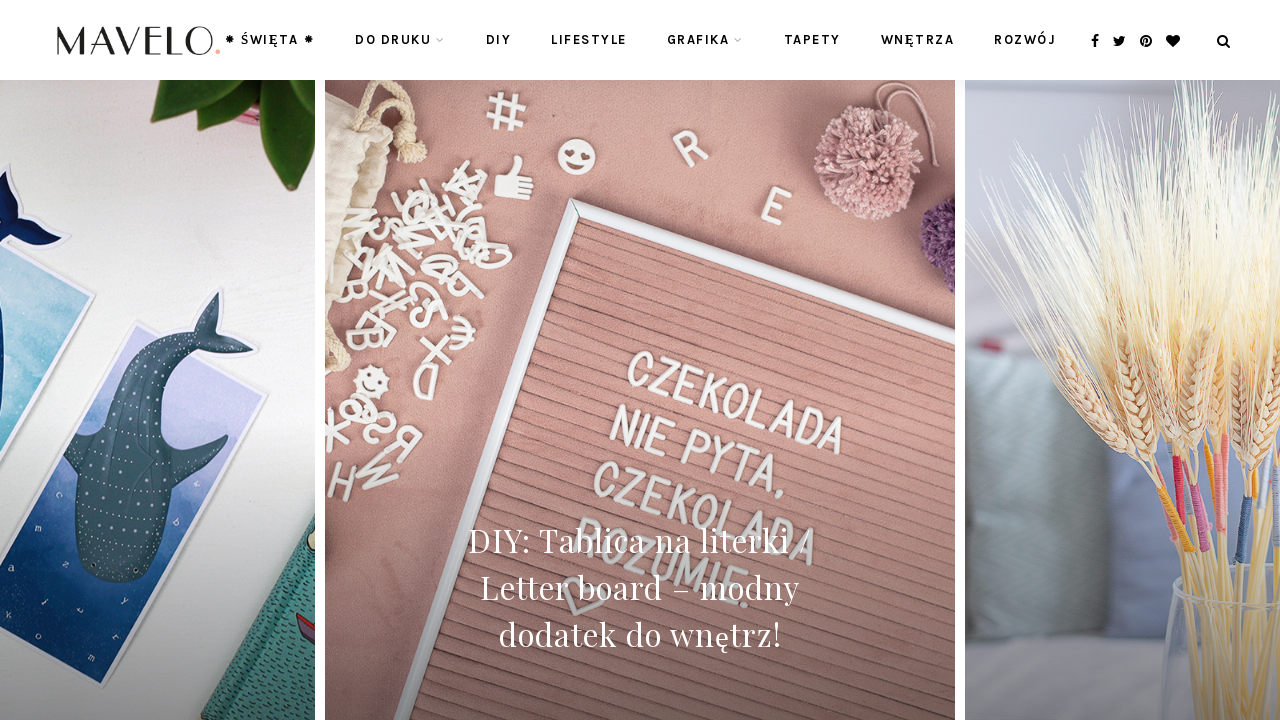

Clicked on the first promotional item at (247, 360) on div.promo-item:nth-child(1) > a:nth-child(1)
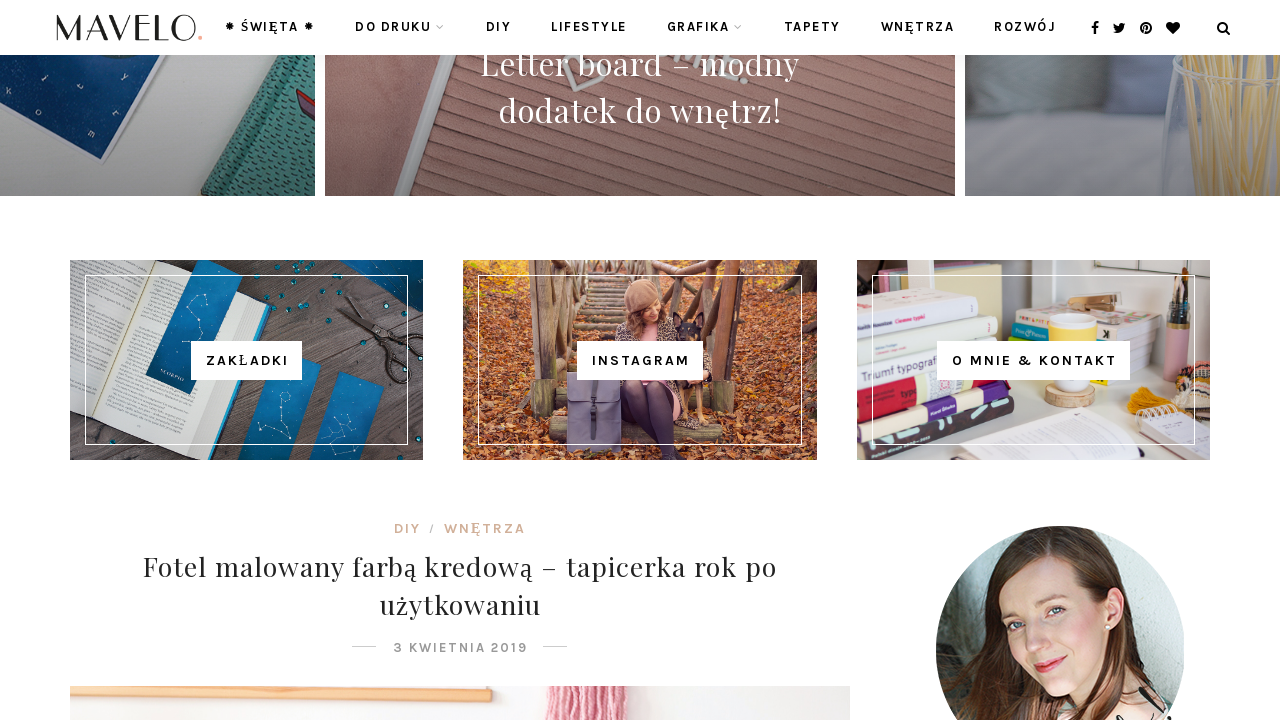

Waited 1000ms for page to load
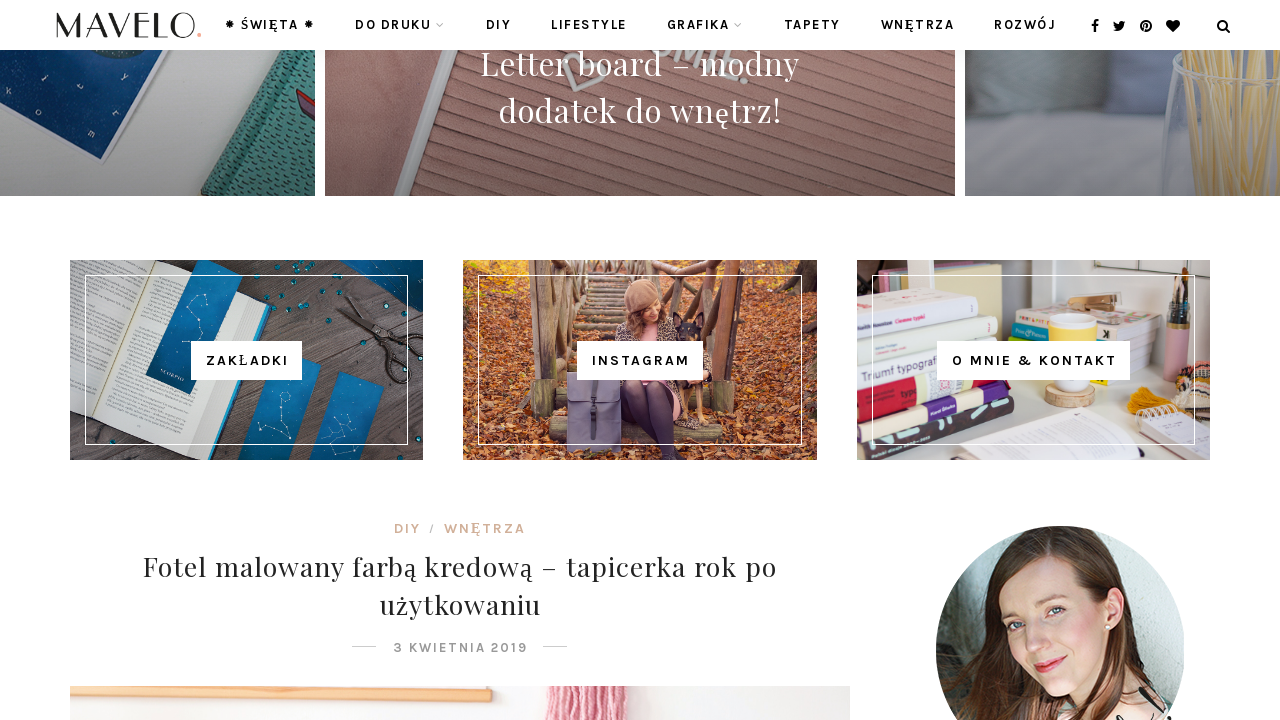

Image element in loaded content is now visible
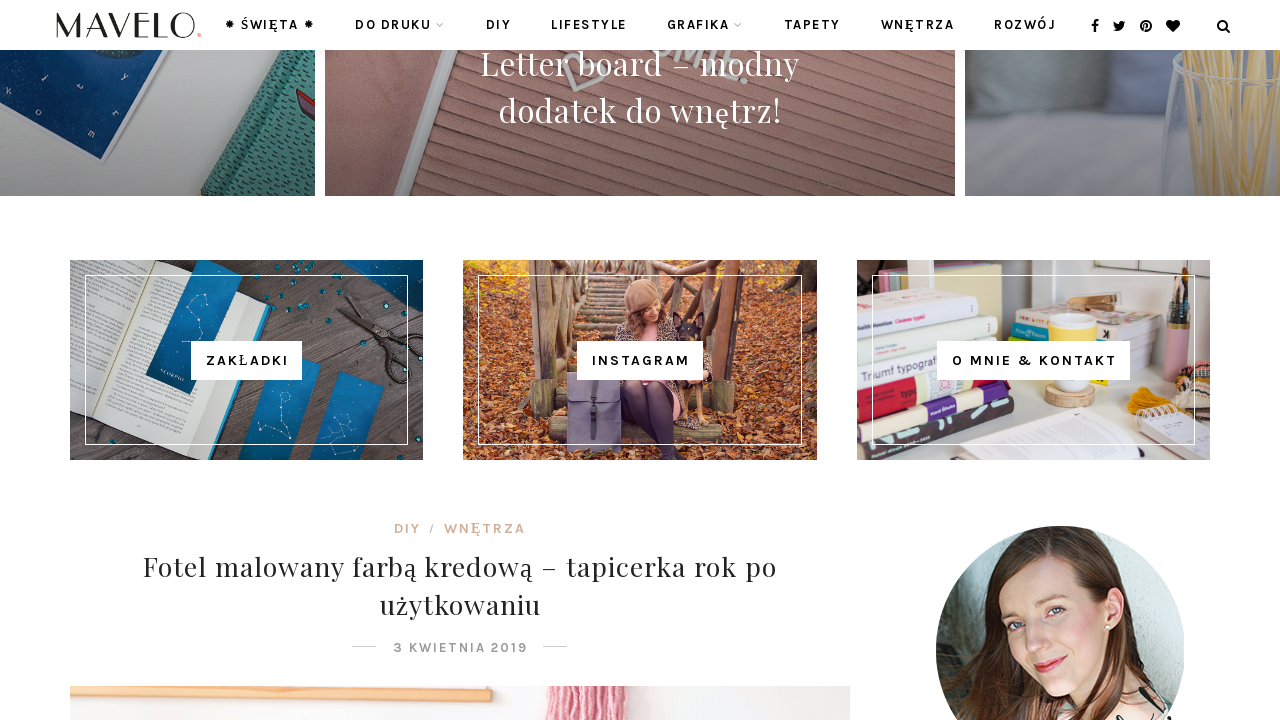

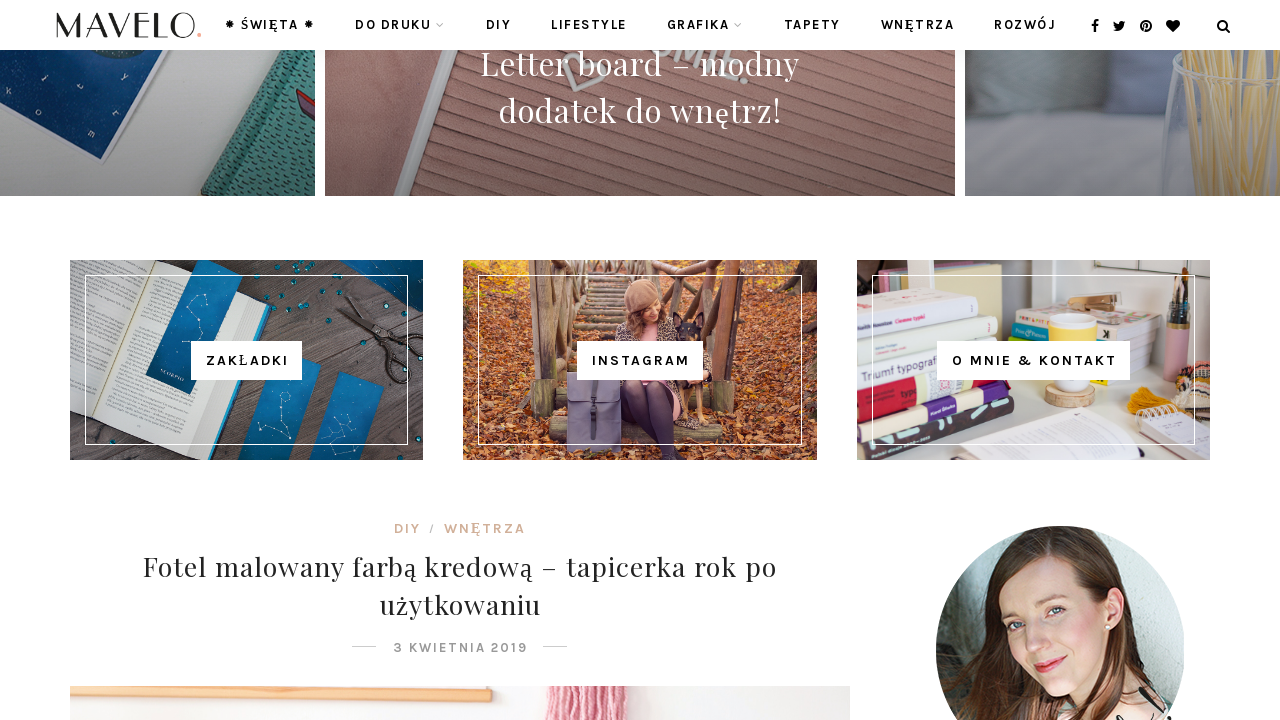